Tests element existence on Walmart homepage by checking if a search input element is displayed, demonstrating element detection functionality

Starting URL: https://www.walmart.com

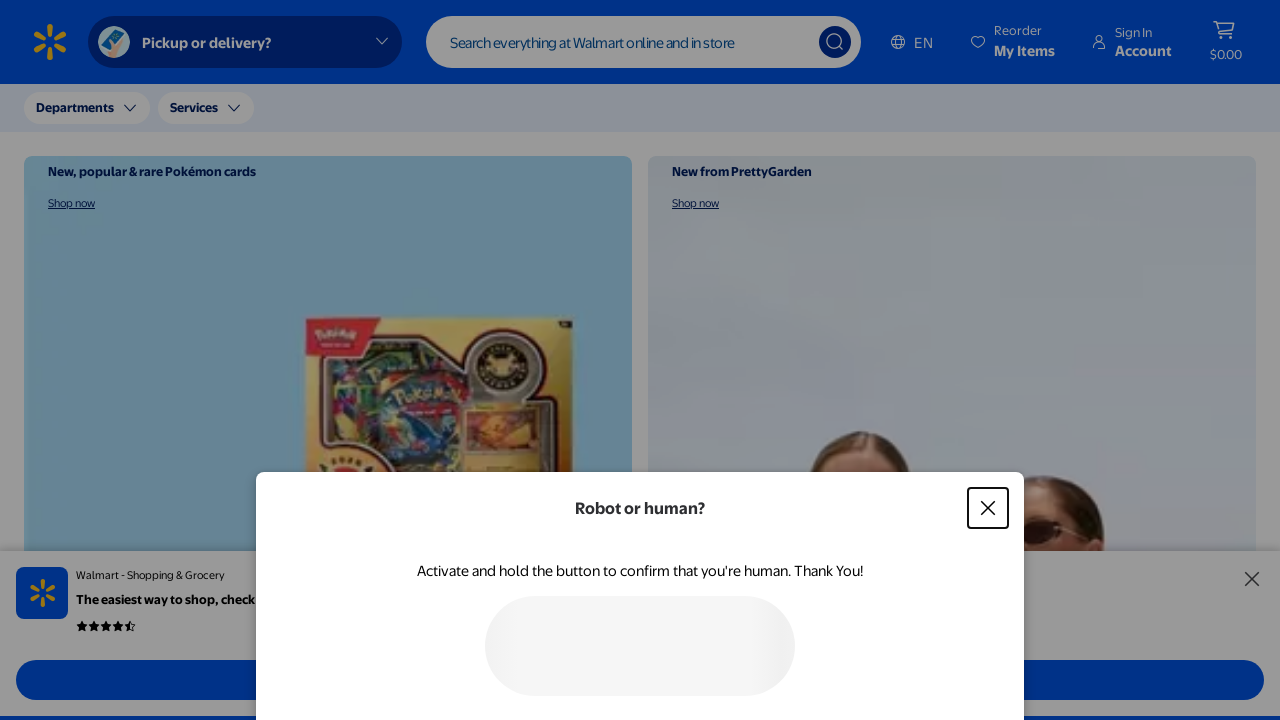

Located search input element with ID 'global-search-input'
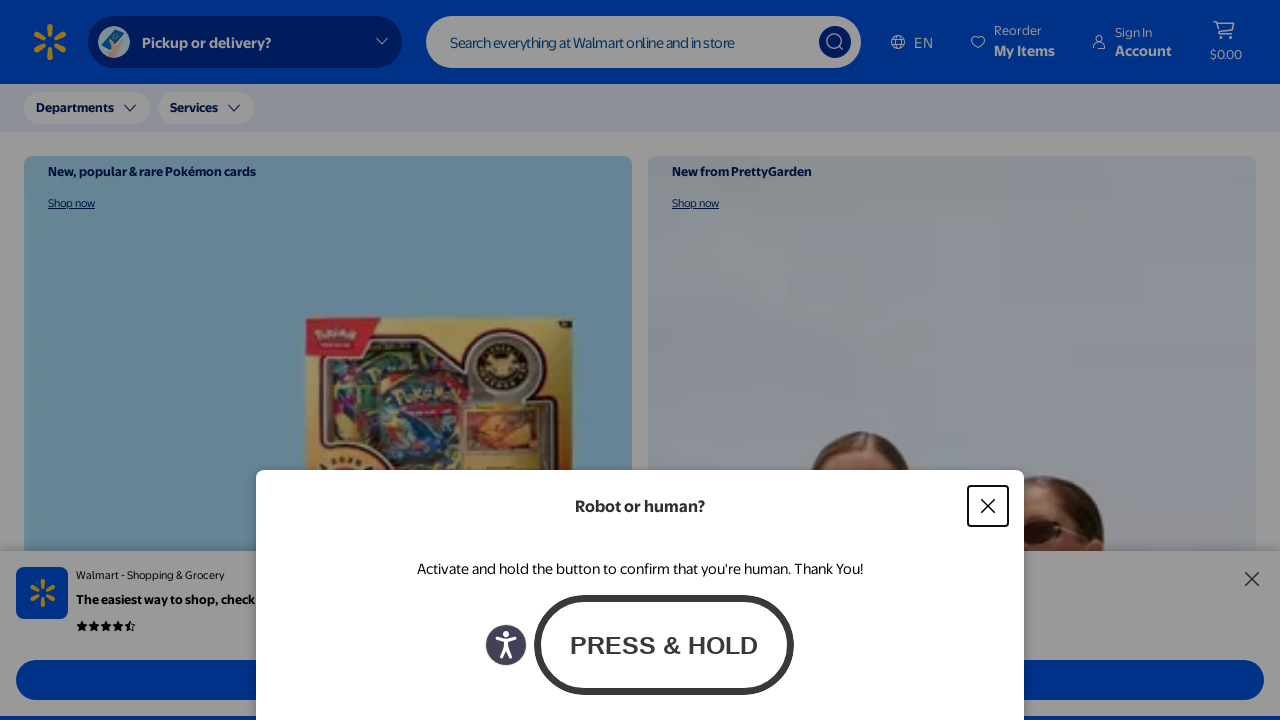

Failed to locate or display search input element
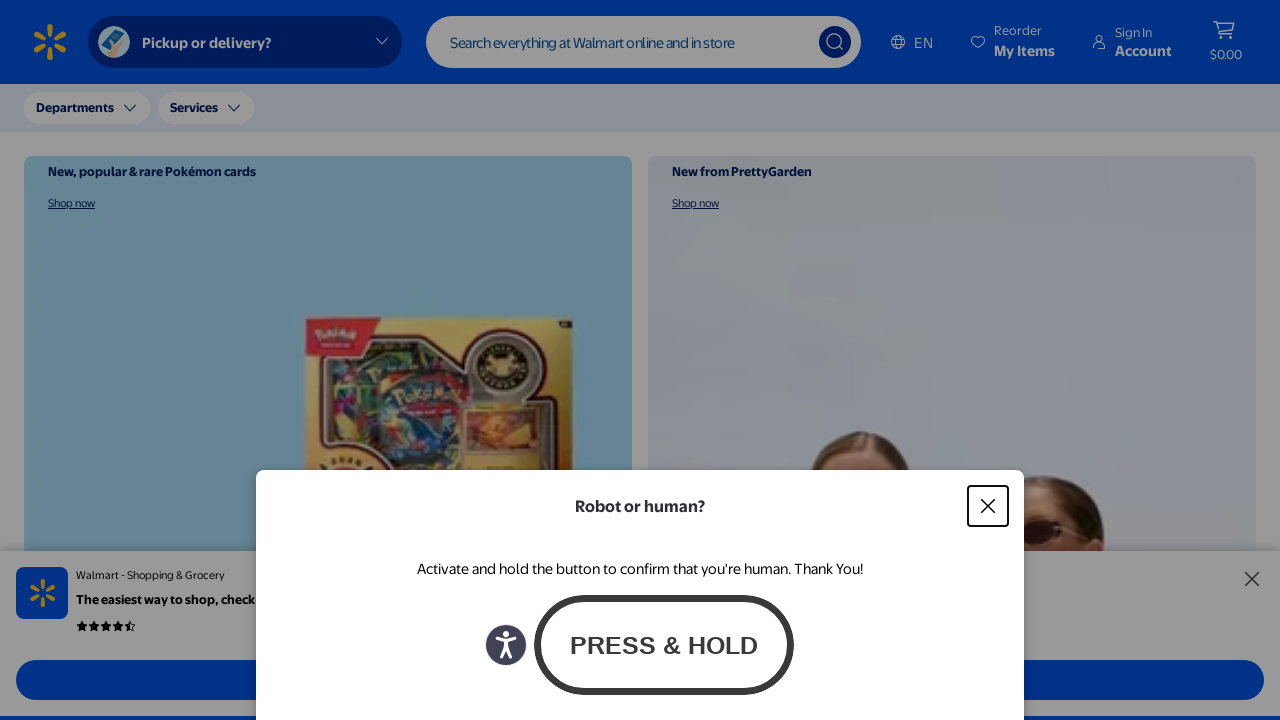

Search input element found using alternative selector (type='search' or aria-label containing 'Search')
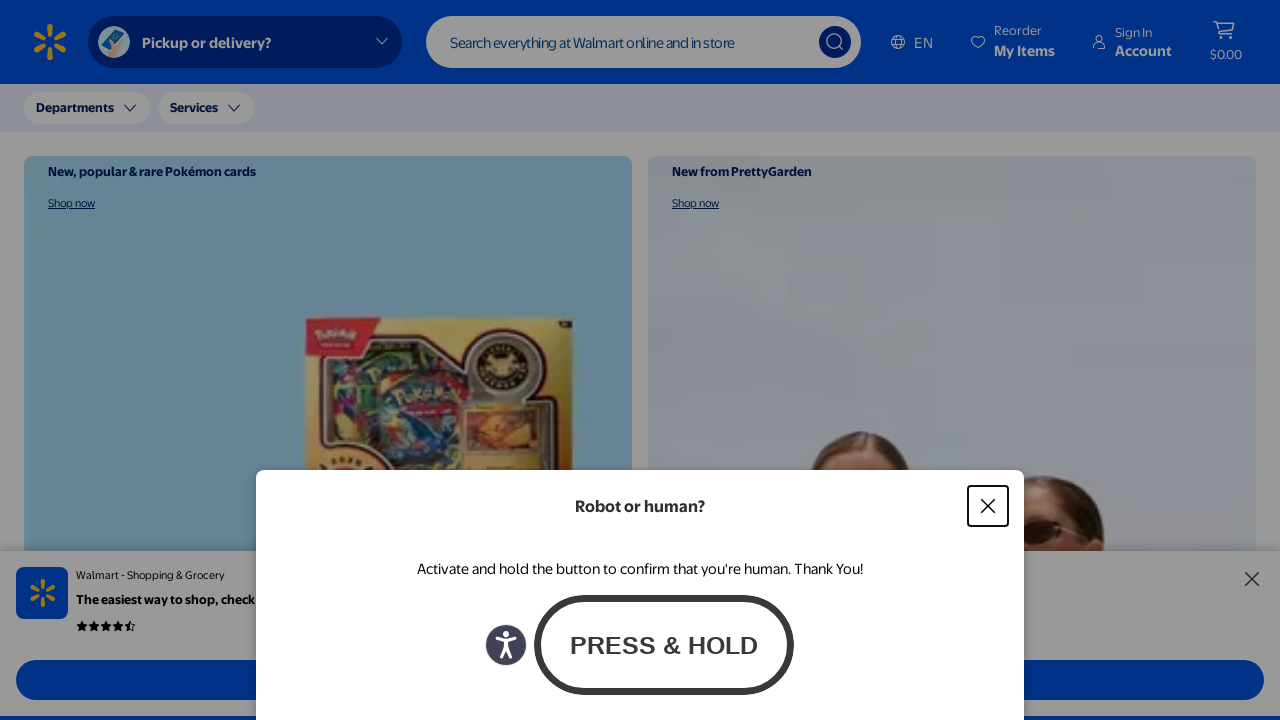

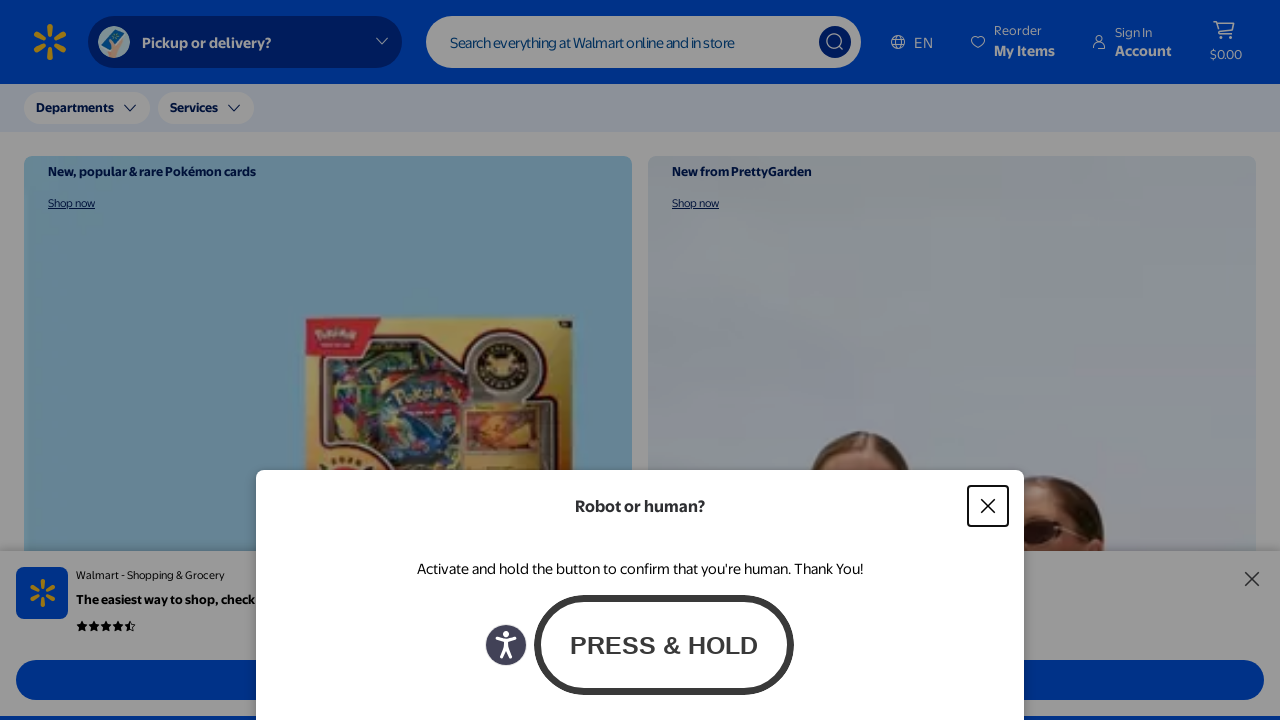